Tests that the todo counter displays the correct number of items as todos are added

Starting URL: https://demo.playwright.dev/todomvc

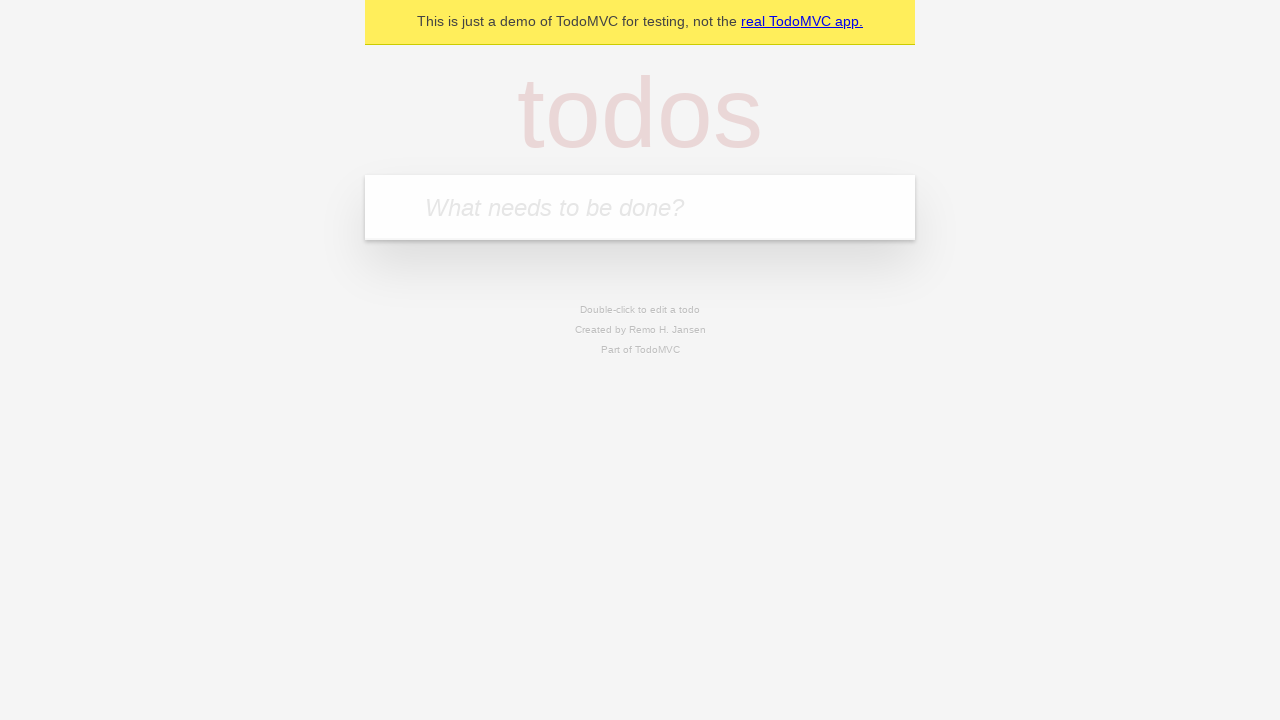

Located the todo input field with placeholder 'What needs to be done?'
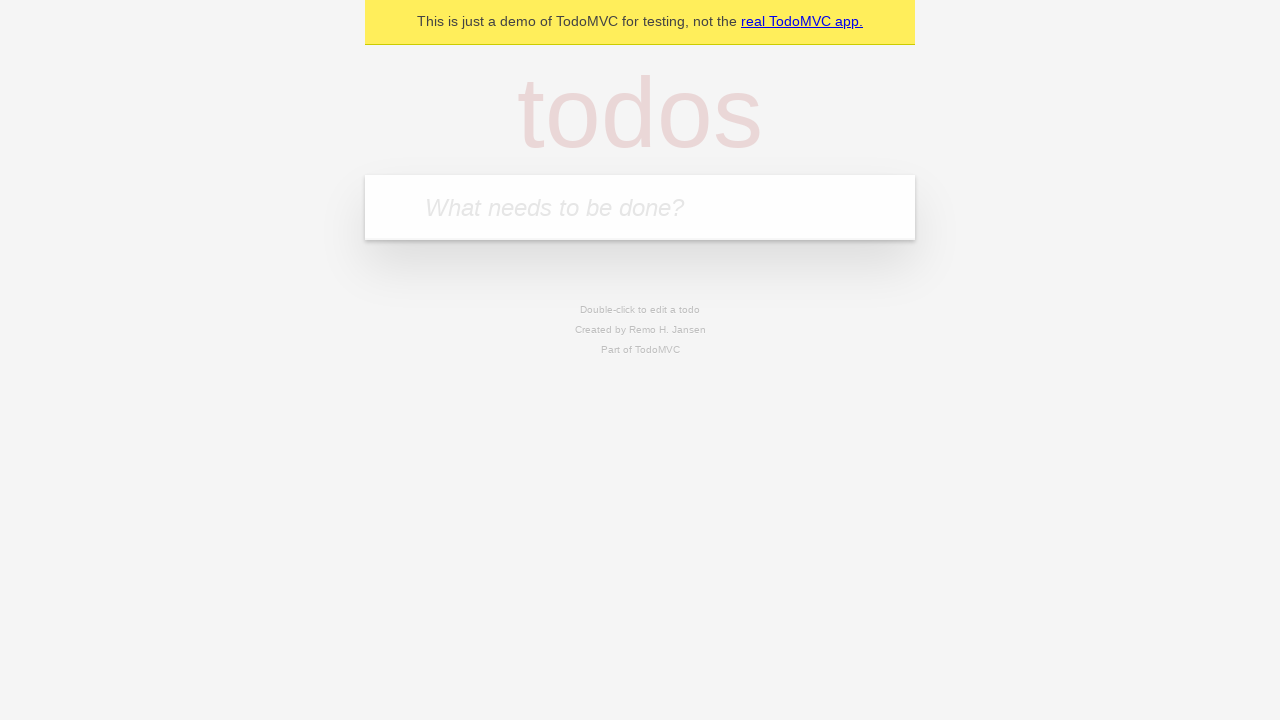

Filled todo input with 'buy some cheese' on internal:attr=[placeholder="What needs to be done?"i]
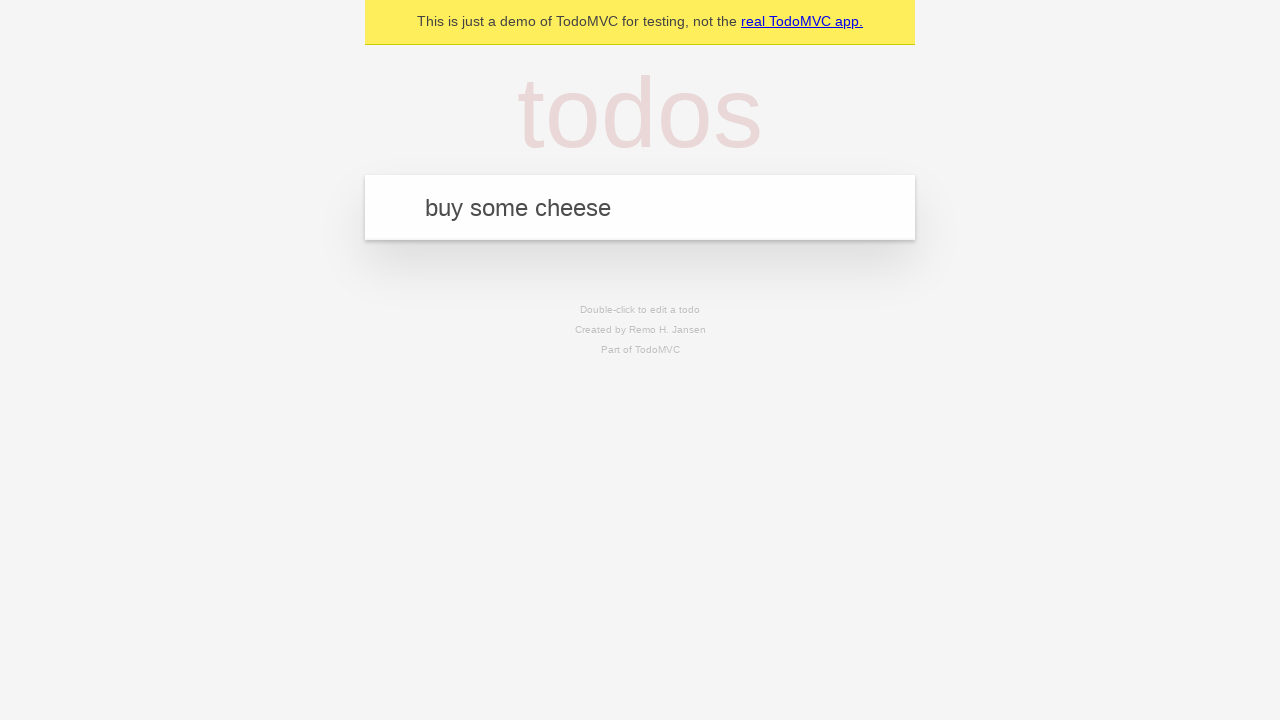

Pressed Enter to add first todo on internal:attr=[placeholder="What needs to be done?"i]
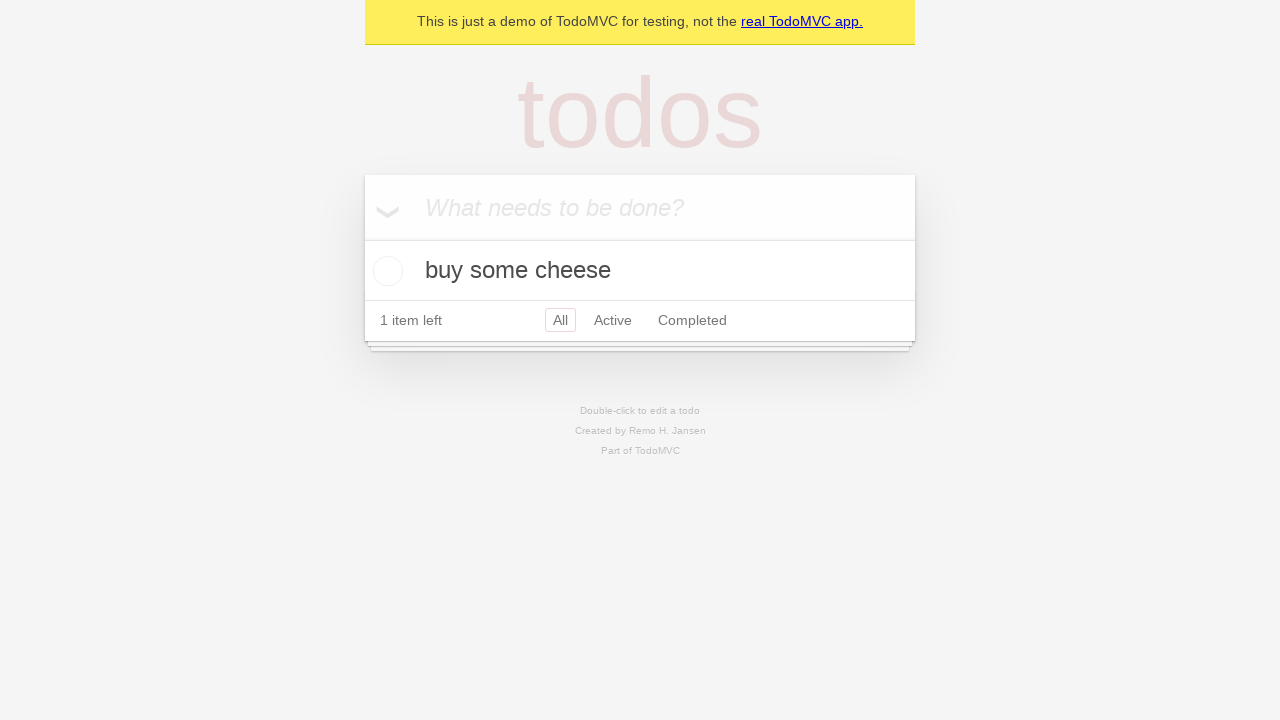

Verified todo counter displays '1' item
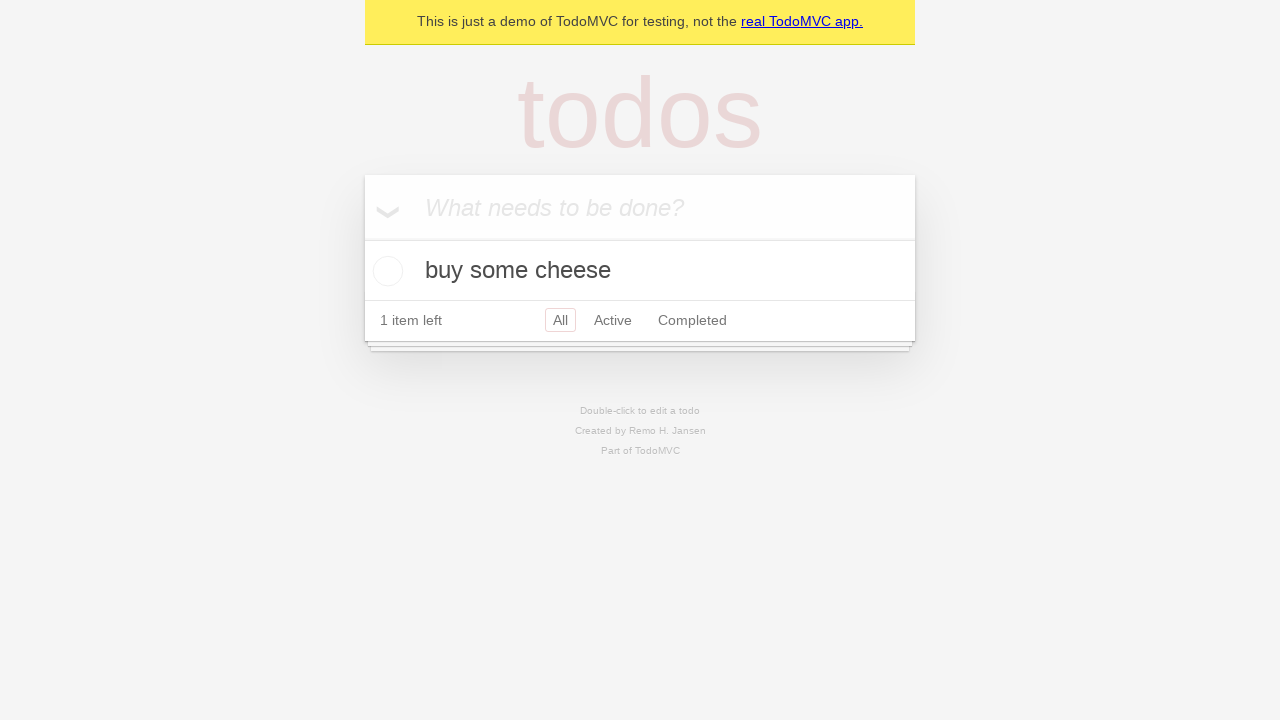

Filled todo input with 'feed the cat' on internal:attr=[placeholder="What needs to be done?"i]
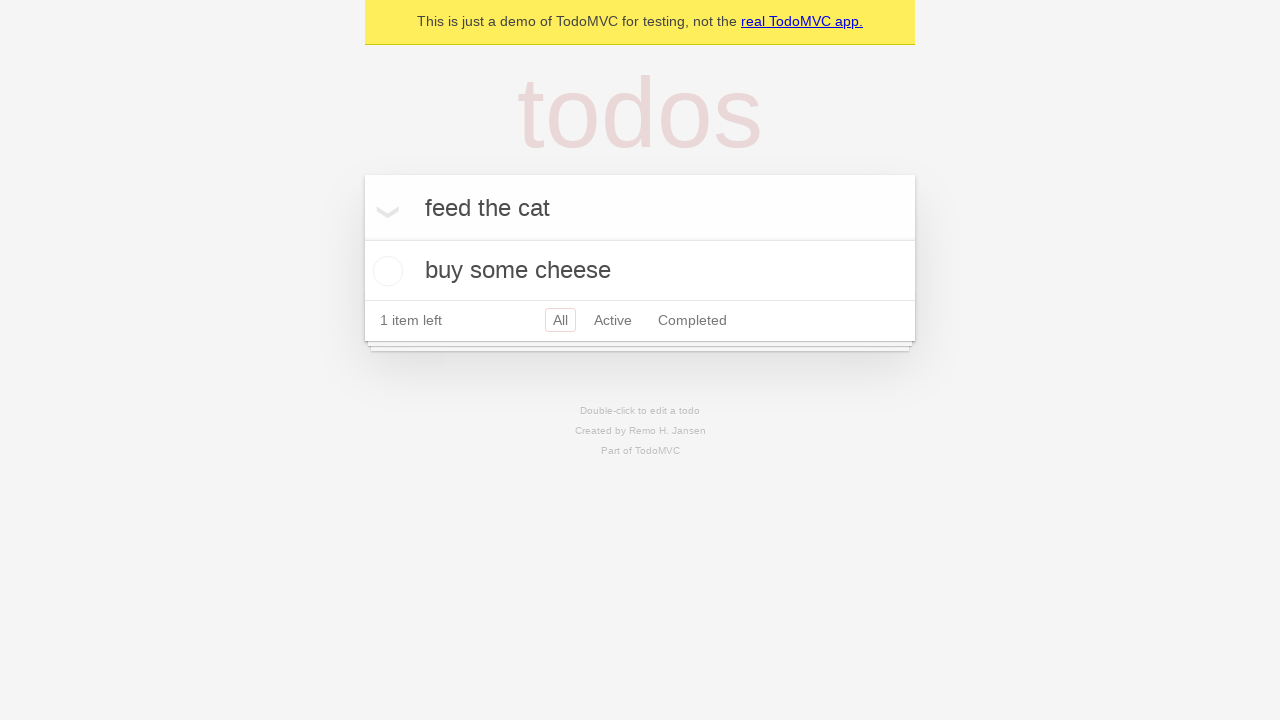

Pressed Enter to add second todo on internal:attr=[placeholder="What needs to be done?"i]
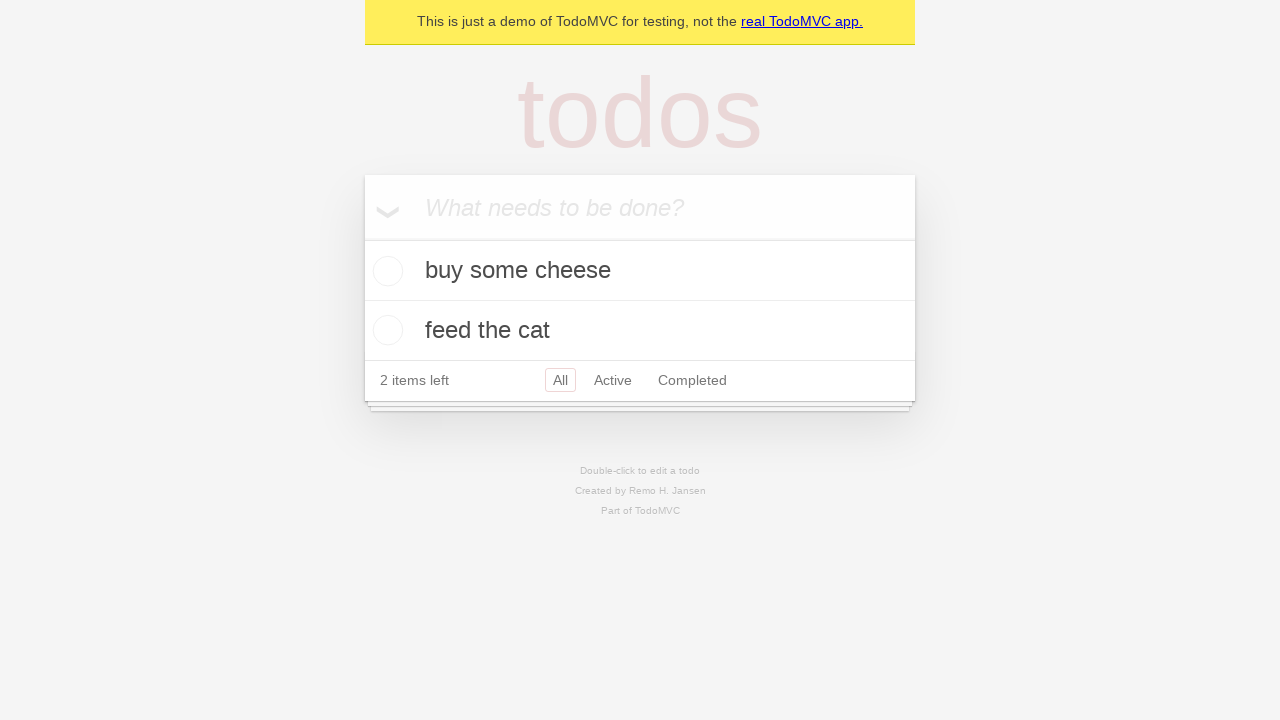

Verified todo counter displays '2' items
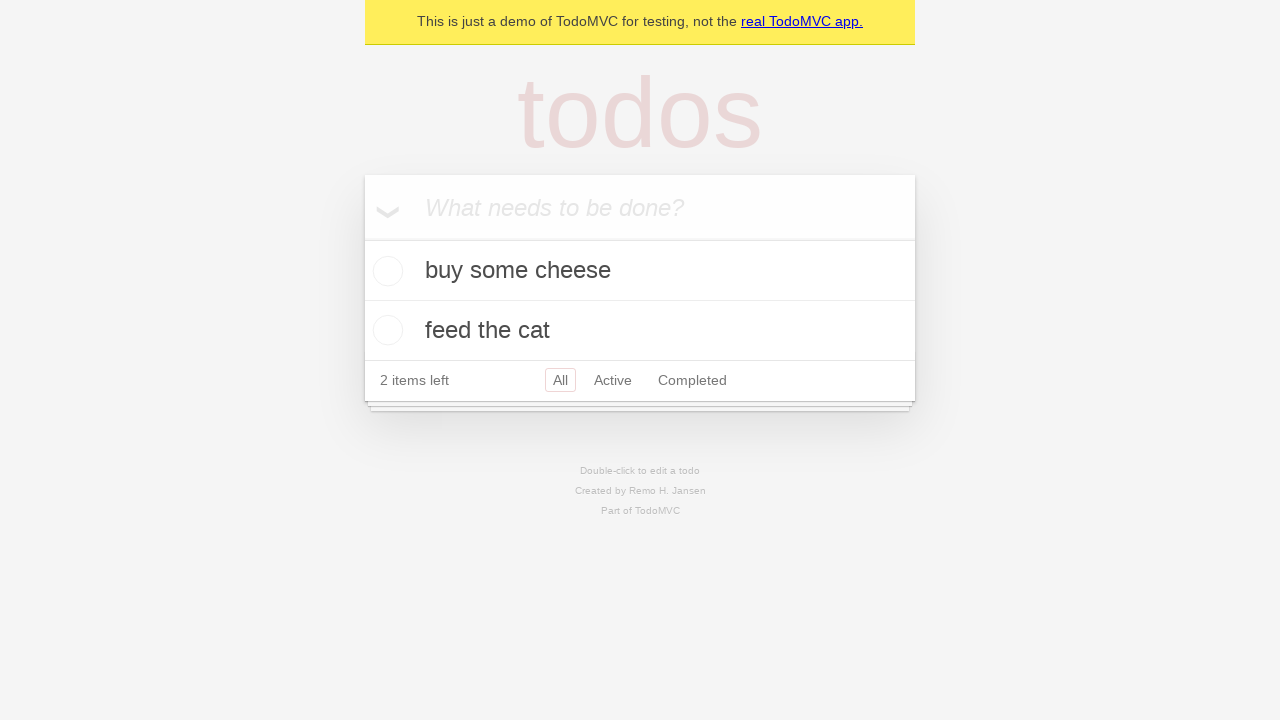

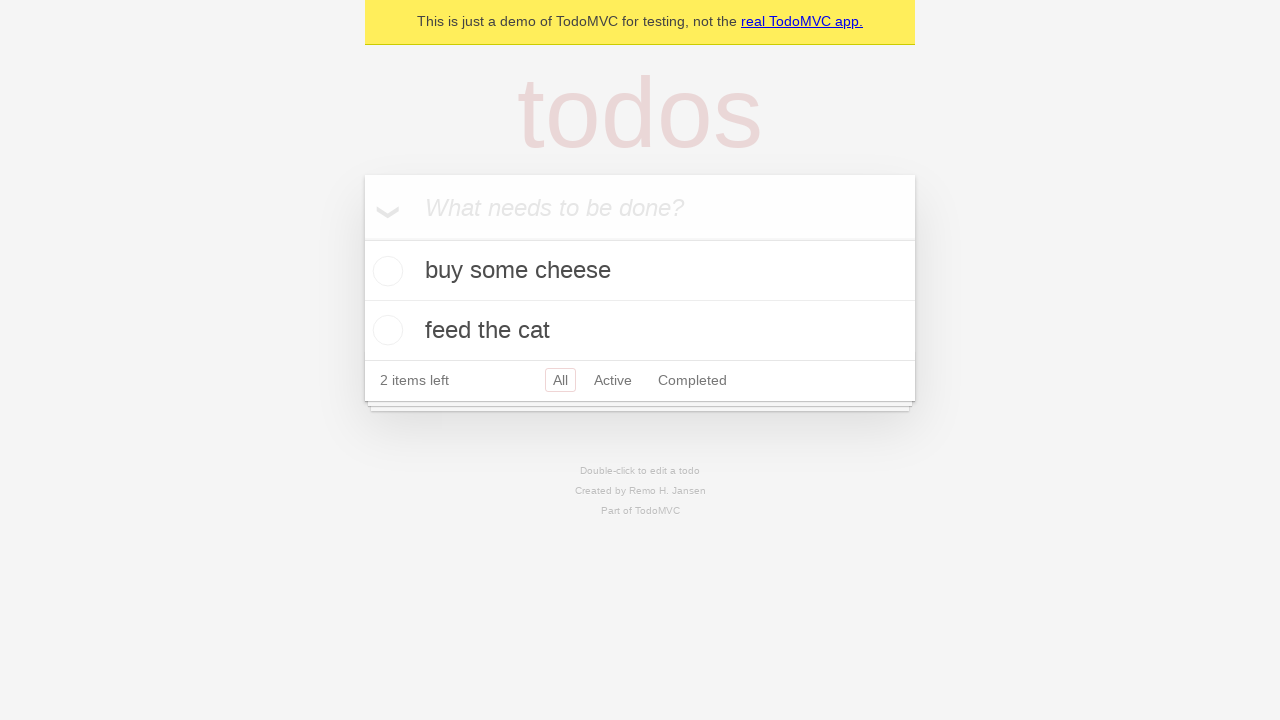